Tests various input field interactions on LeafGround practice site including typing, filling, checking if enabled, getting attributes, and pressing Enter key on different input elements.

Starting URL: https://leafground.com/input.xhtml

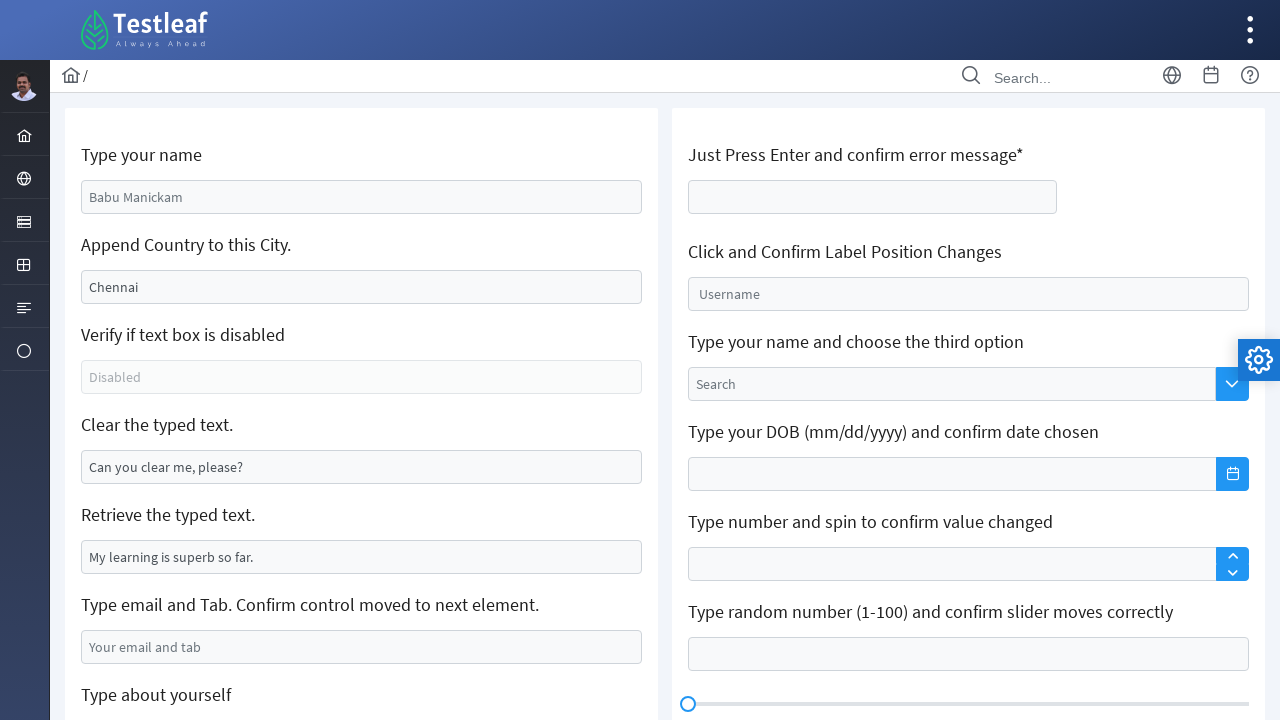

Typed 'Pradeep' into the input field with placeholder 'Babu Manickam' on xpath=//input[@placeholder='Babu Manickam']
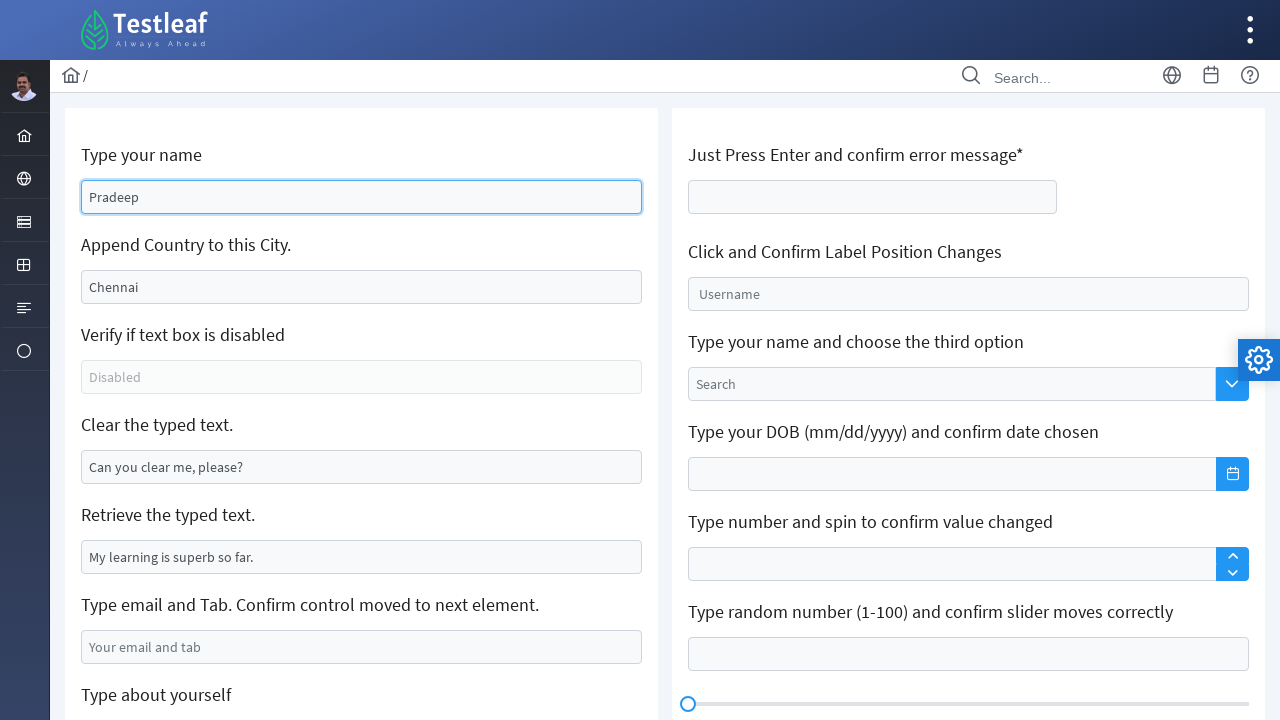

Cleared the third text input field on (//input[@type='text'])[3]
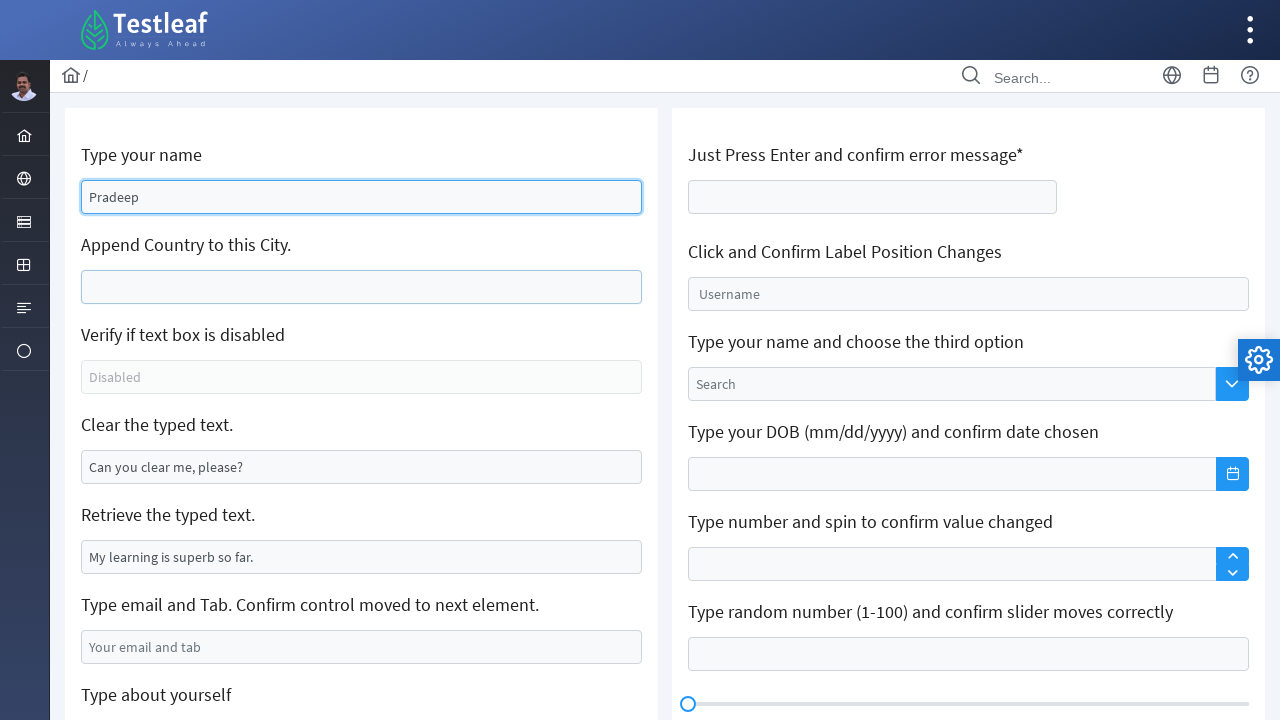

Filled the third text input field with 'Chennai,Mogappair' on (//input[@type='text'])[3]
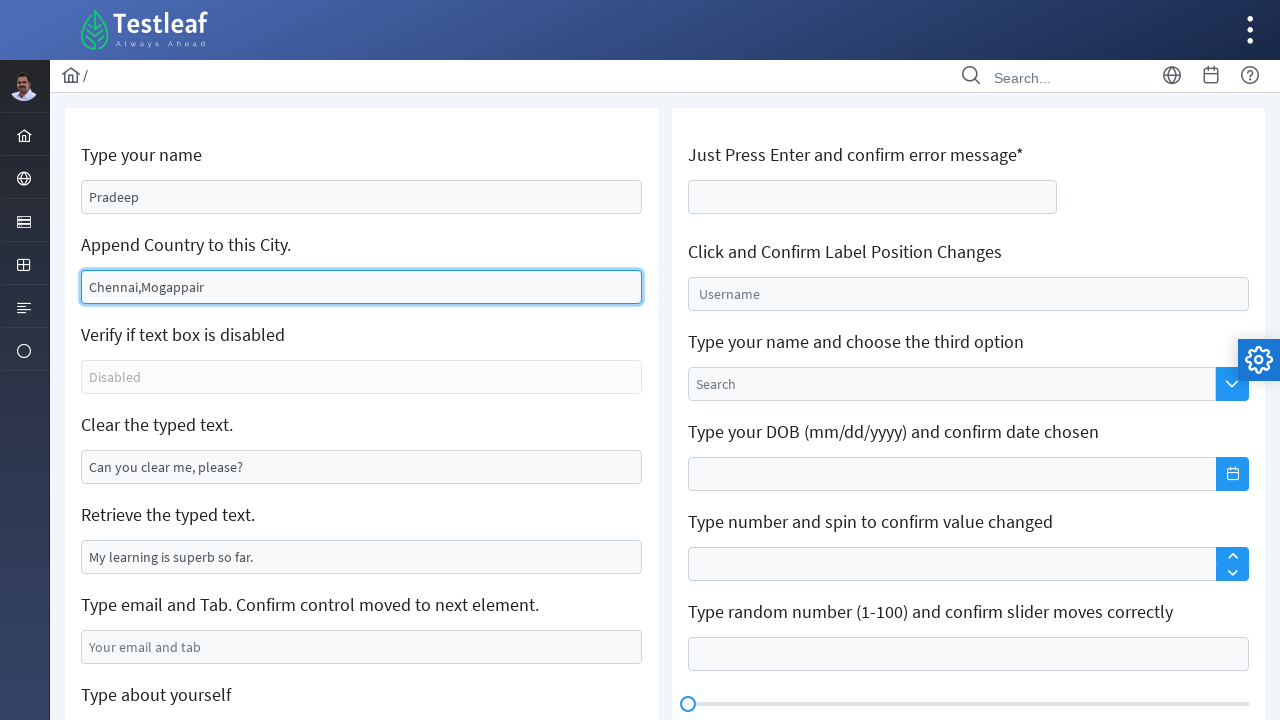

Checked if fourth text input is enabled: False
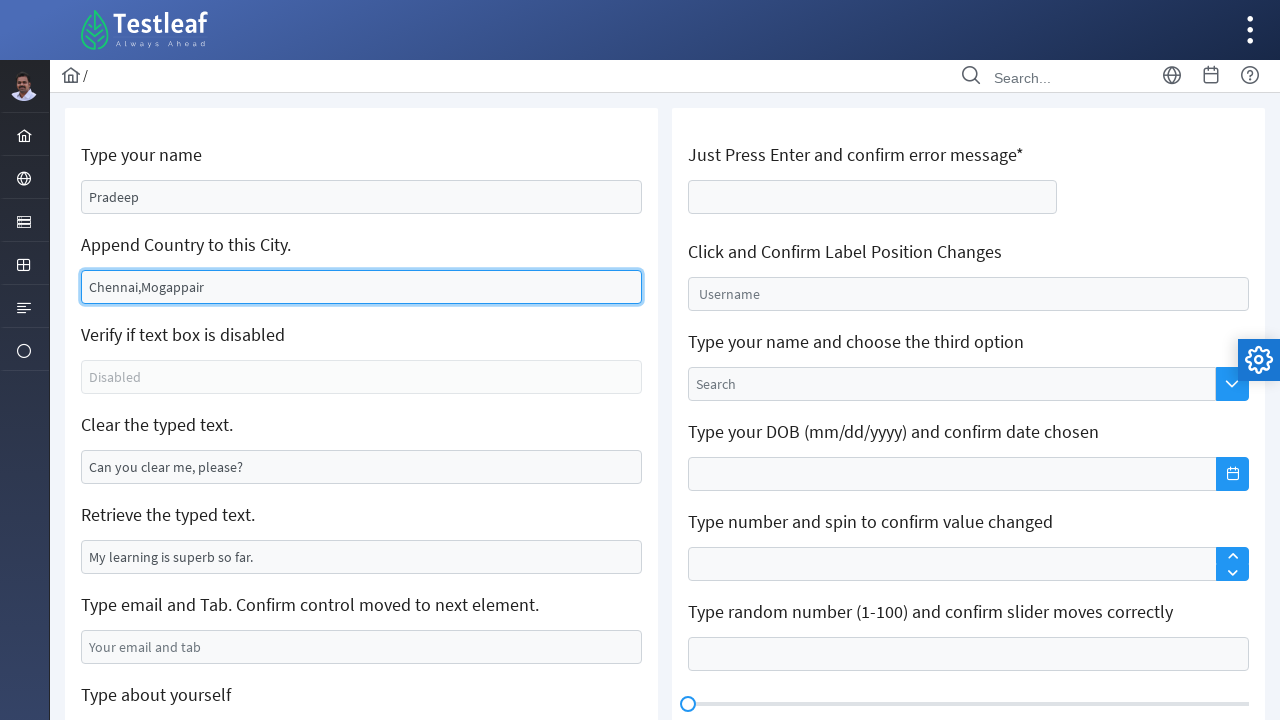

Cleared the fifth text input field on (//input[@type='text'])[5]
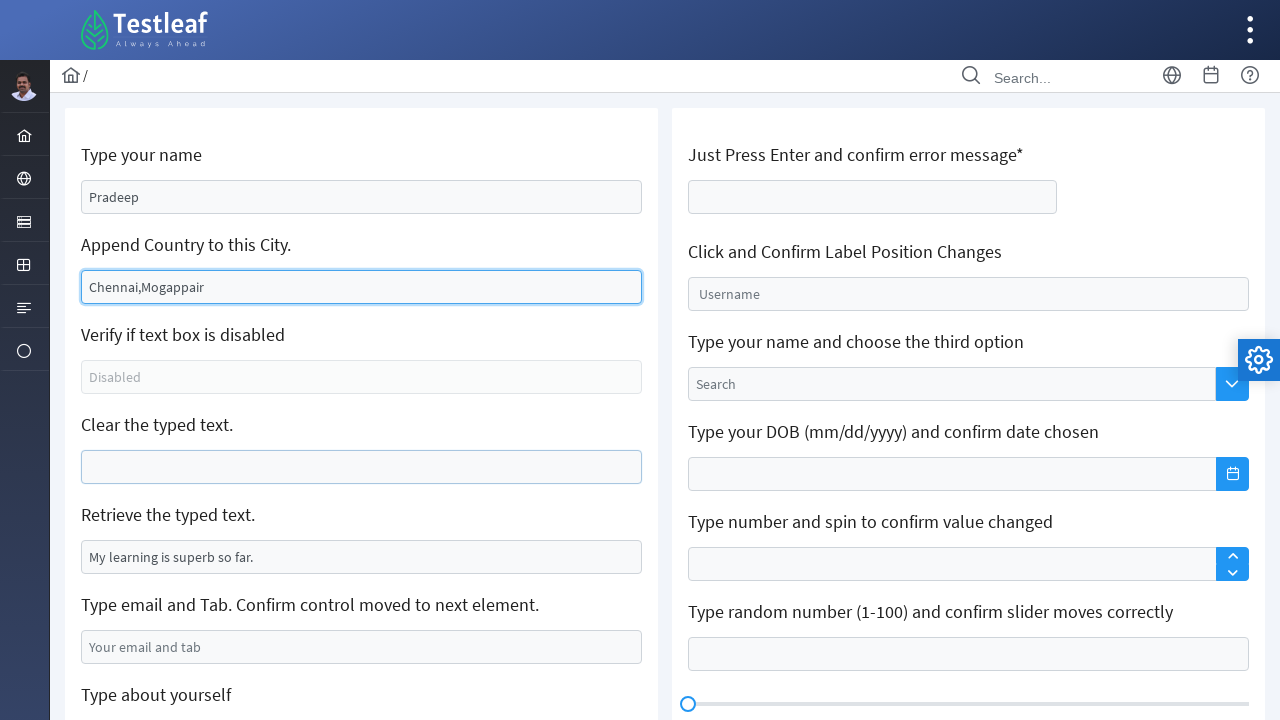

Retrieved value attribute from fifth text input: Can you clear me, please?
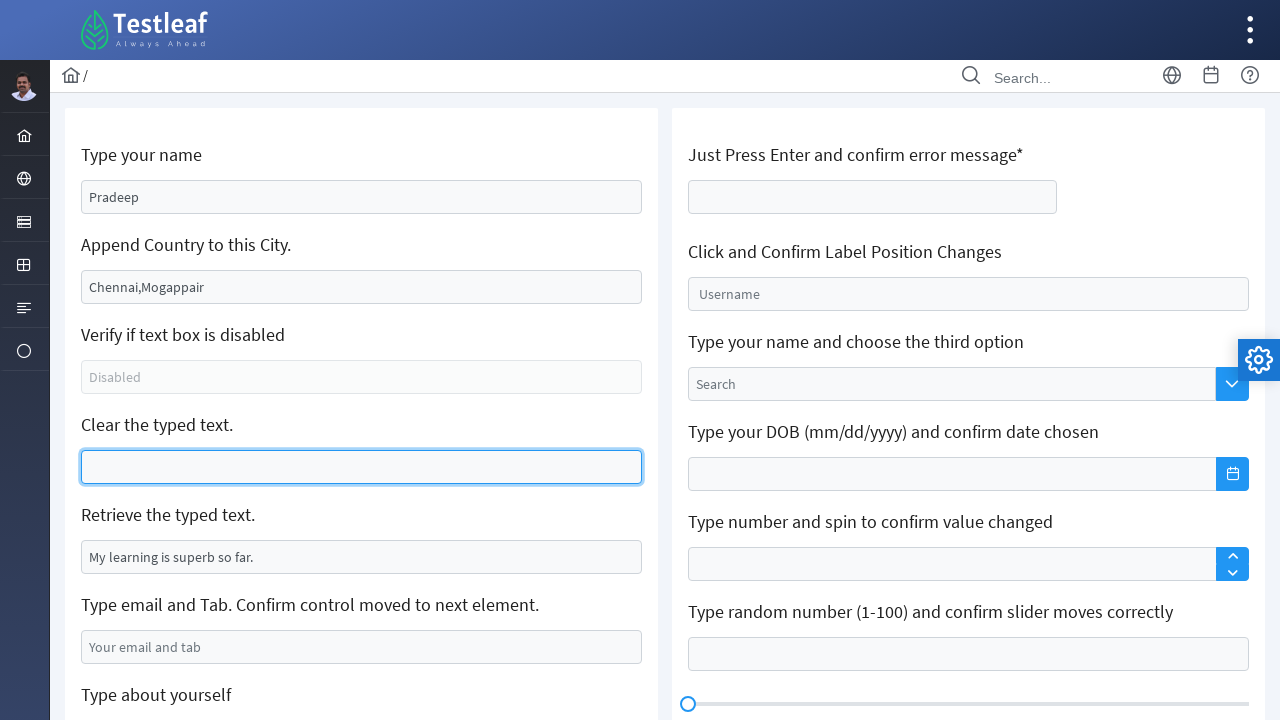

Filled the rich text editor with 'Hi how are you' on (//div[@class='ql-editor ql-blank'])[1]
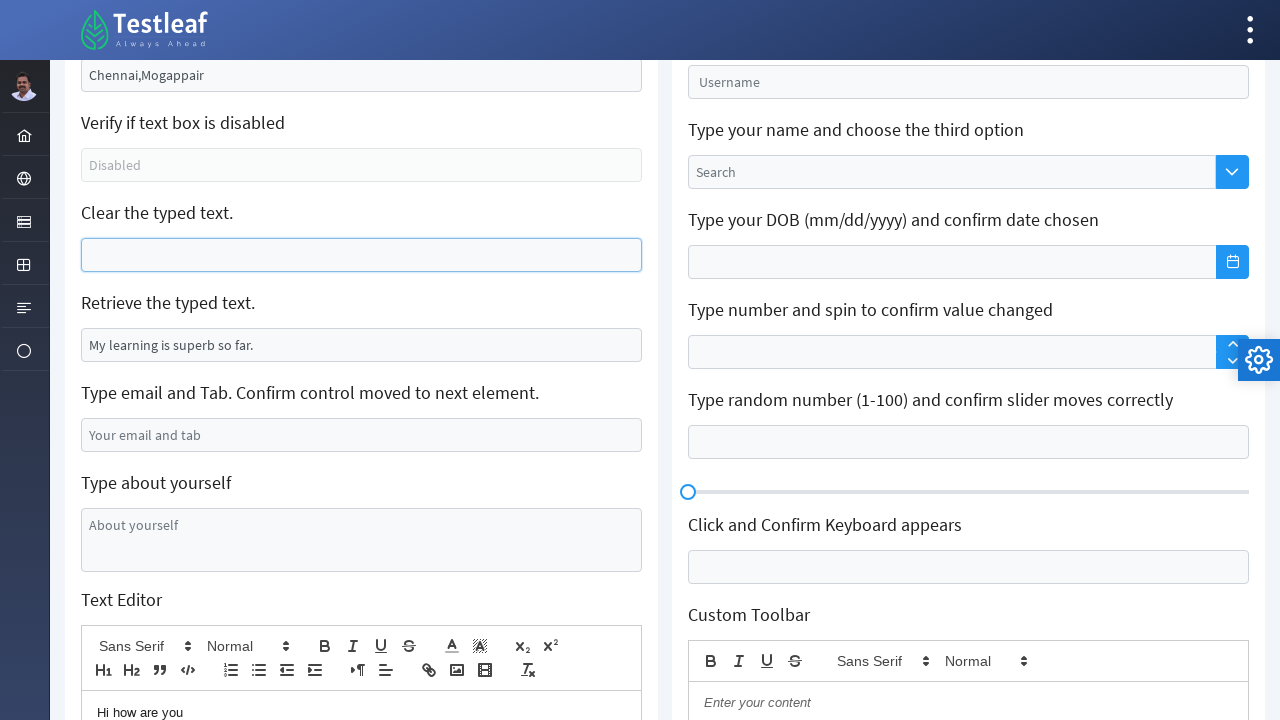

Pressed Enter key on the ninth text input field on (//input[@type='text'])[9]
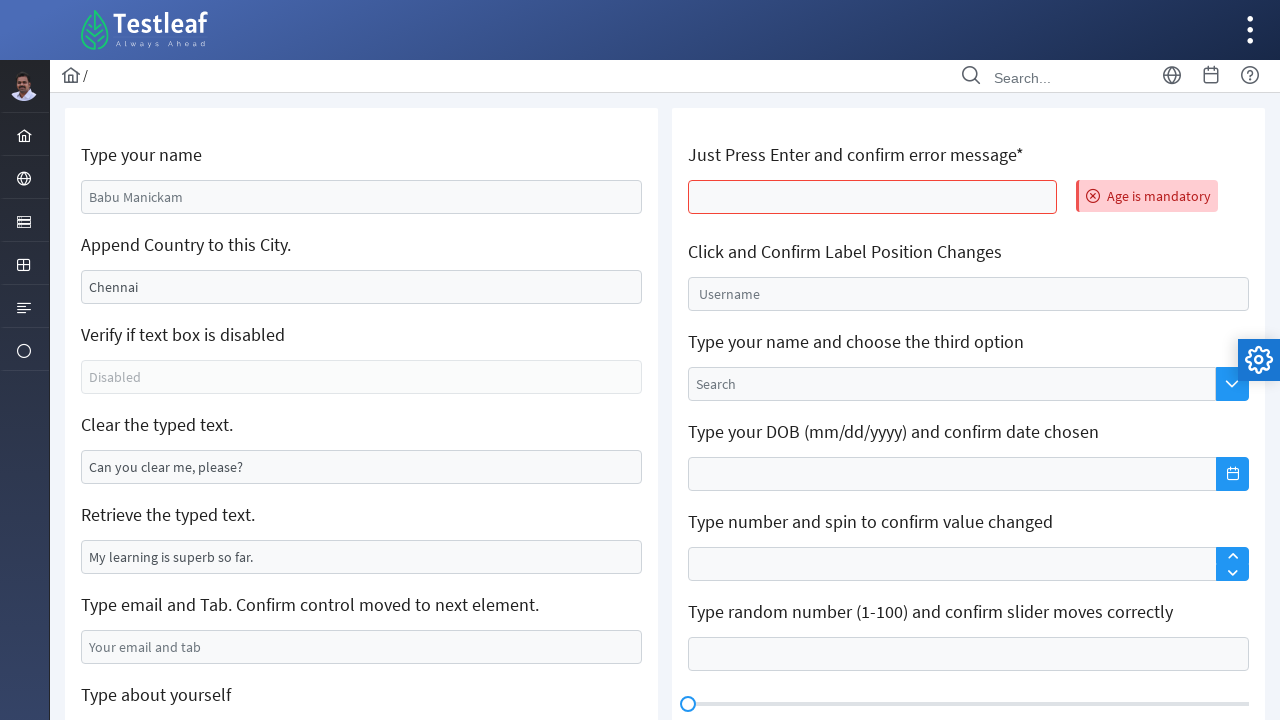

Waited for 2000 milliseconds for any resulting action
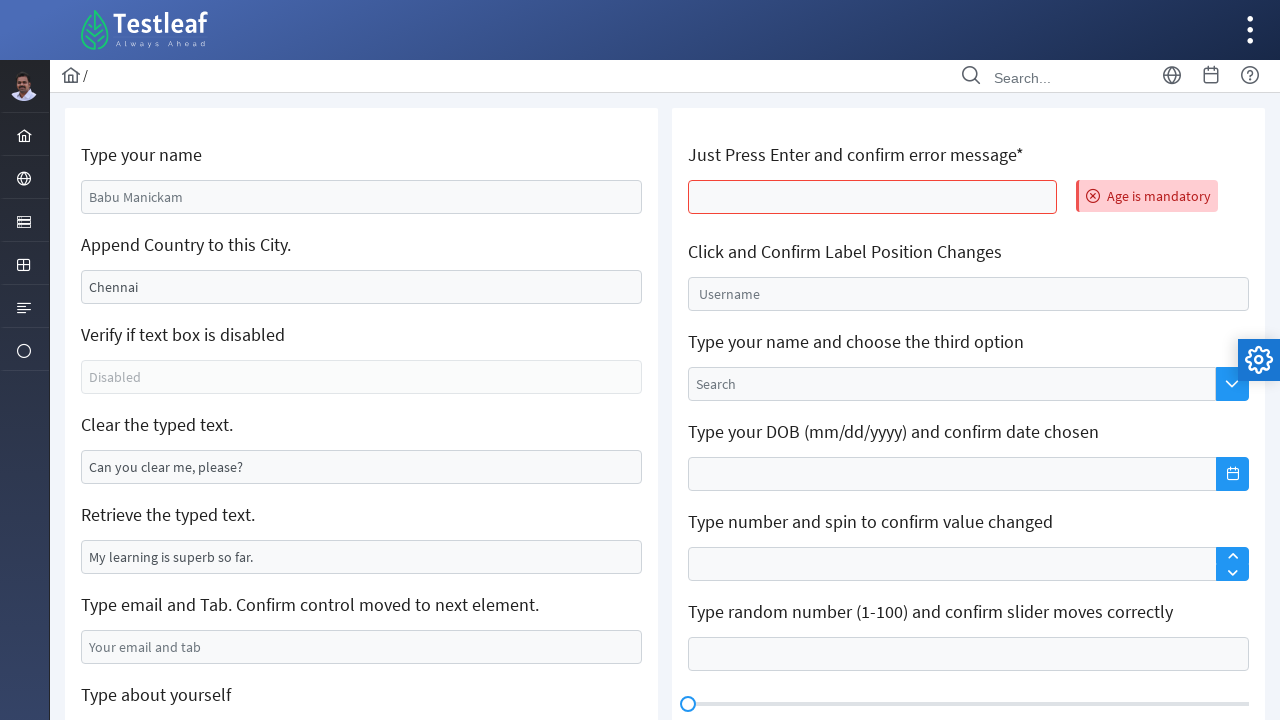

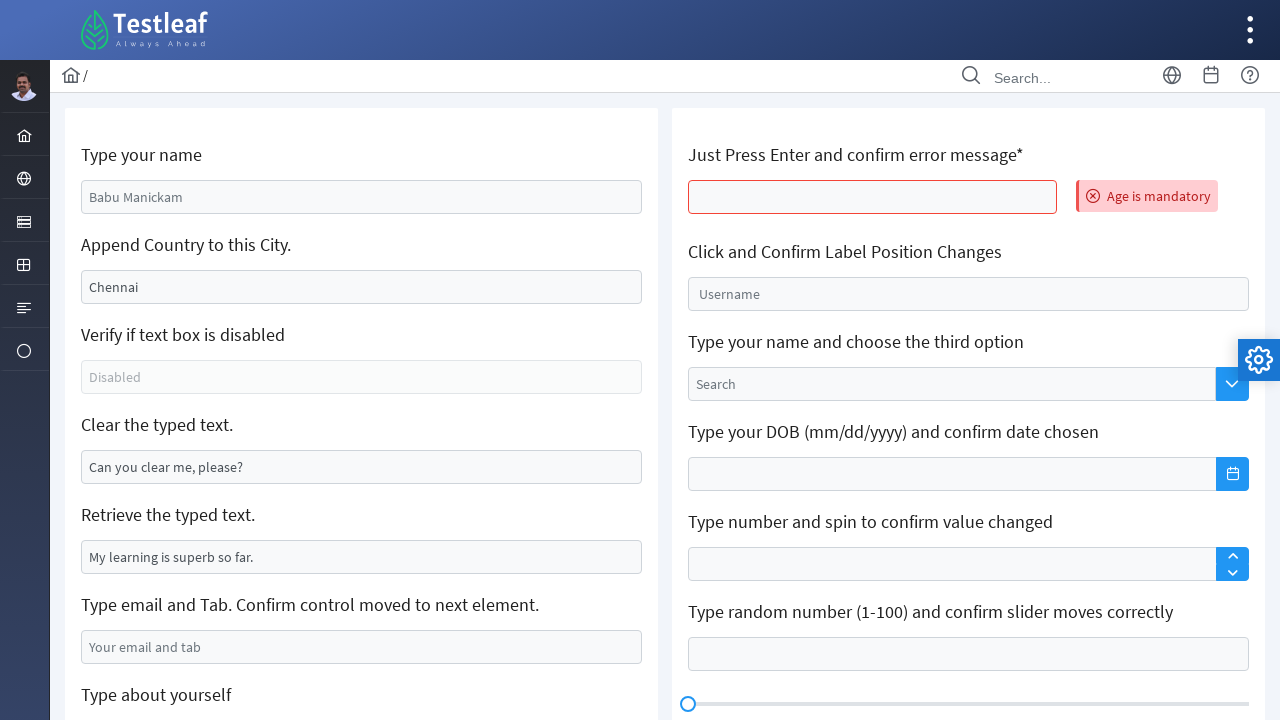